Navigates to livescore.com and then navigates to the live football/soccer scores page to view current matches

Starting URL: https://www.livescore.com/

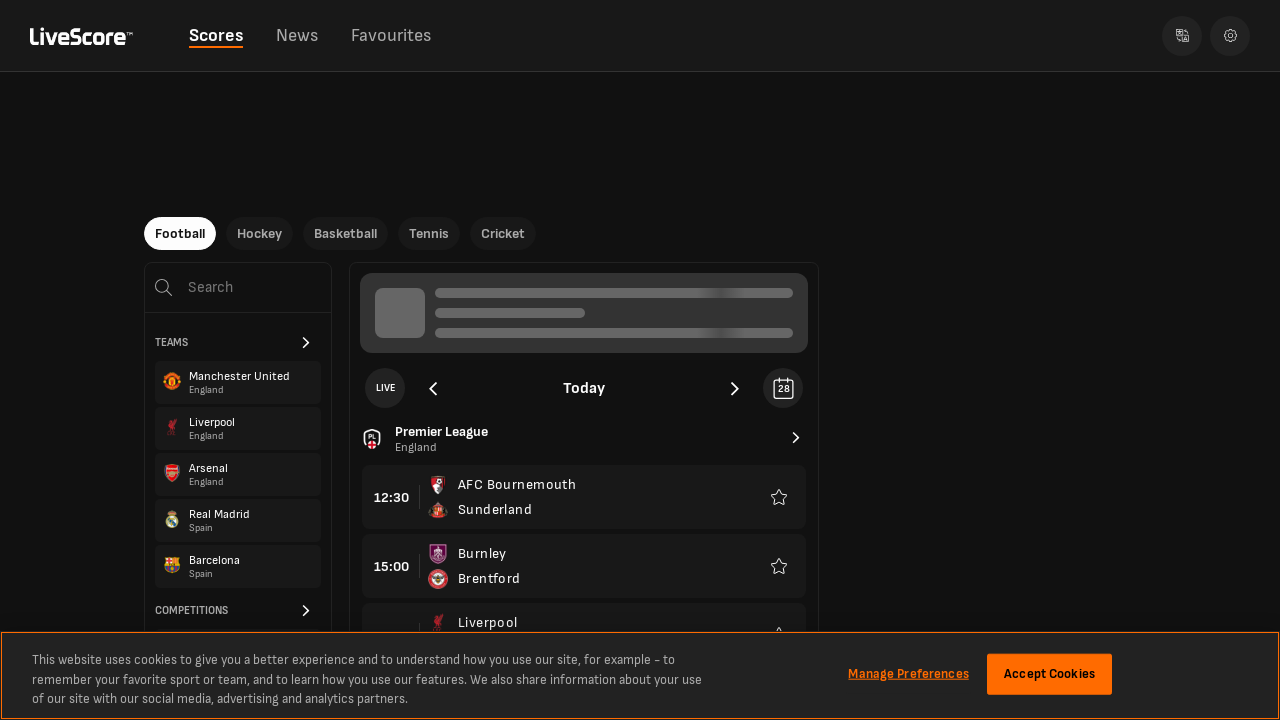

Navigated to livescore.com live football/soccer scores page
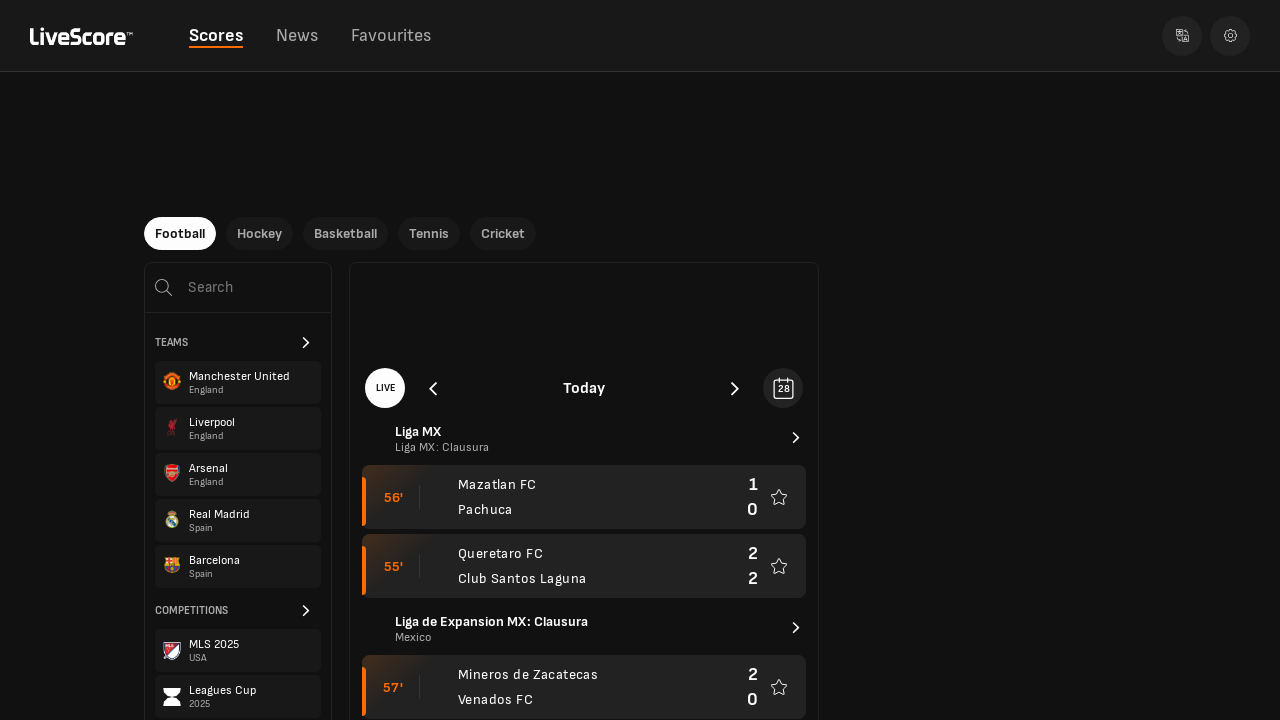

Live scores content loaded on the page
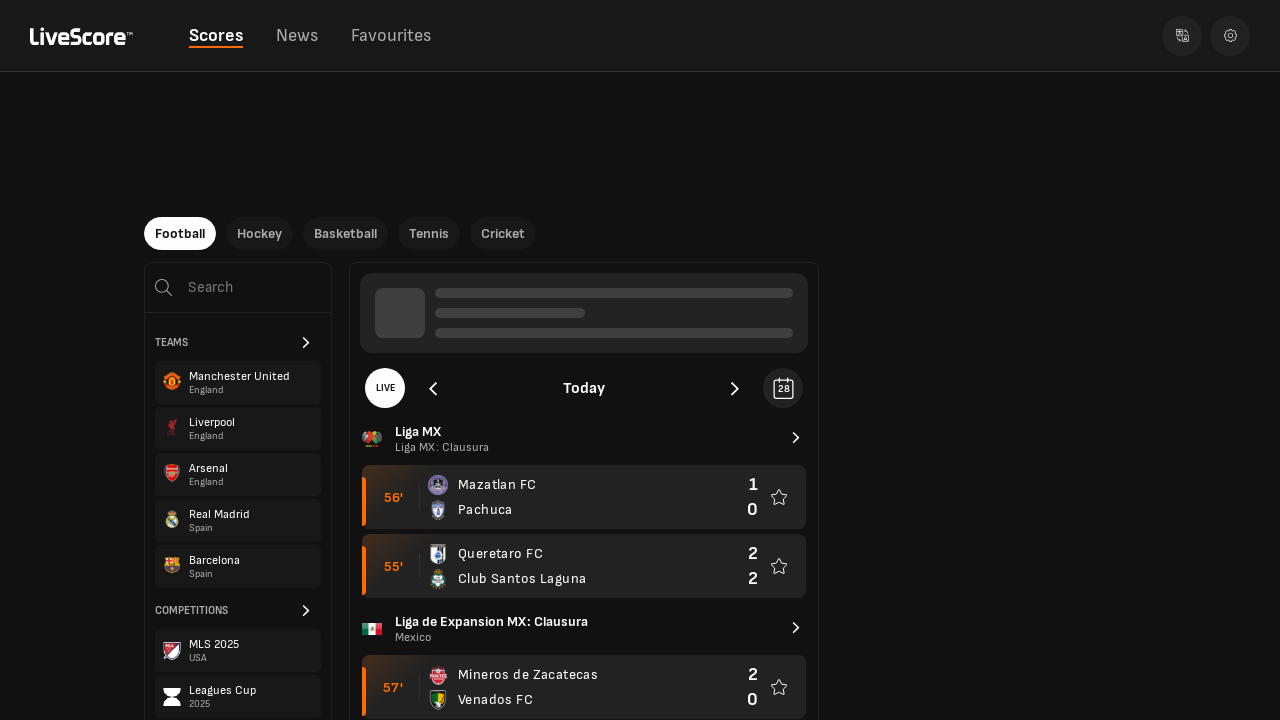

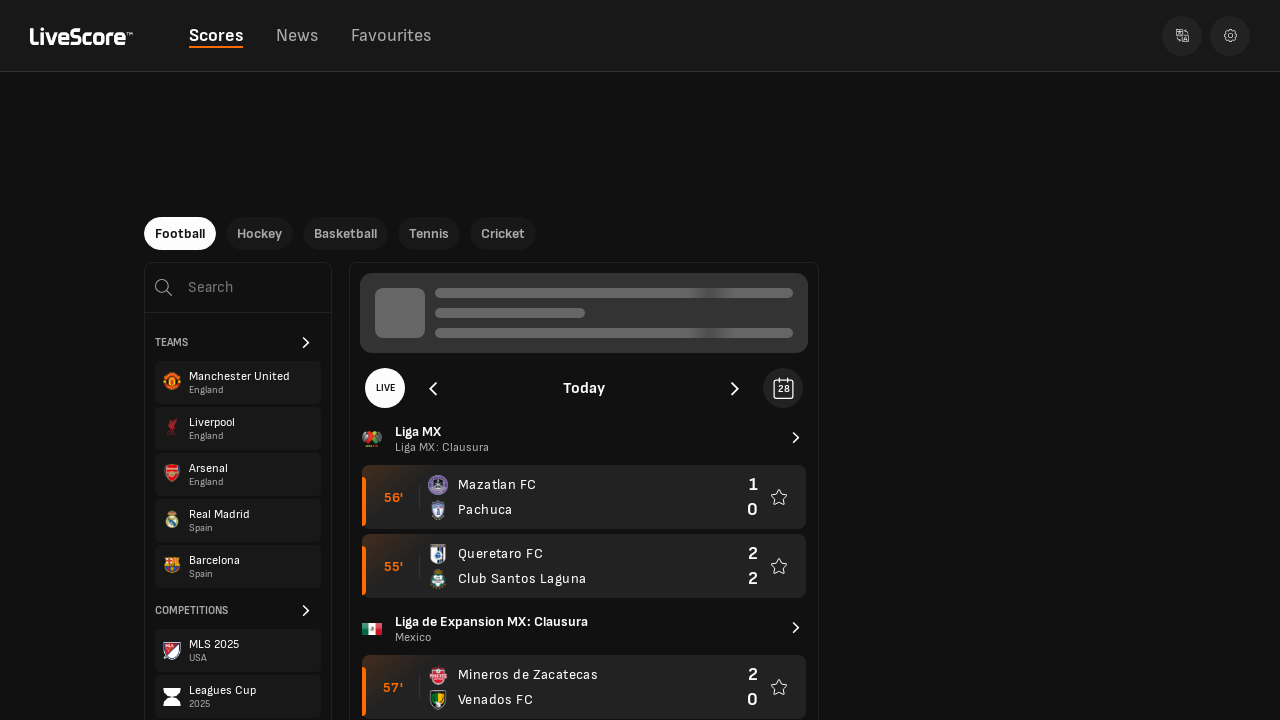